Tests opening and closing the Large Modal dialog by clicking the open button and then the close button

Starting URL: https://demoqa.com/modal-dialogs

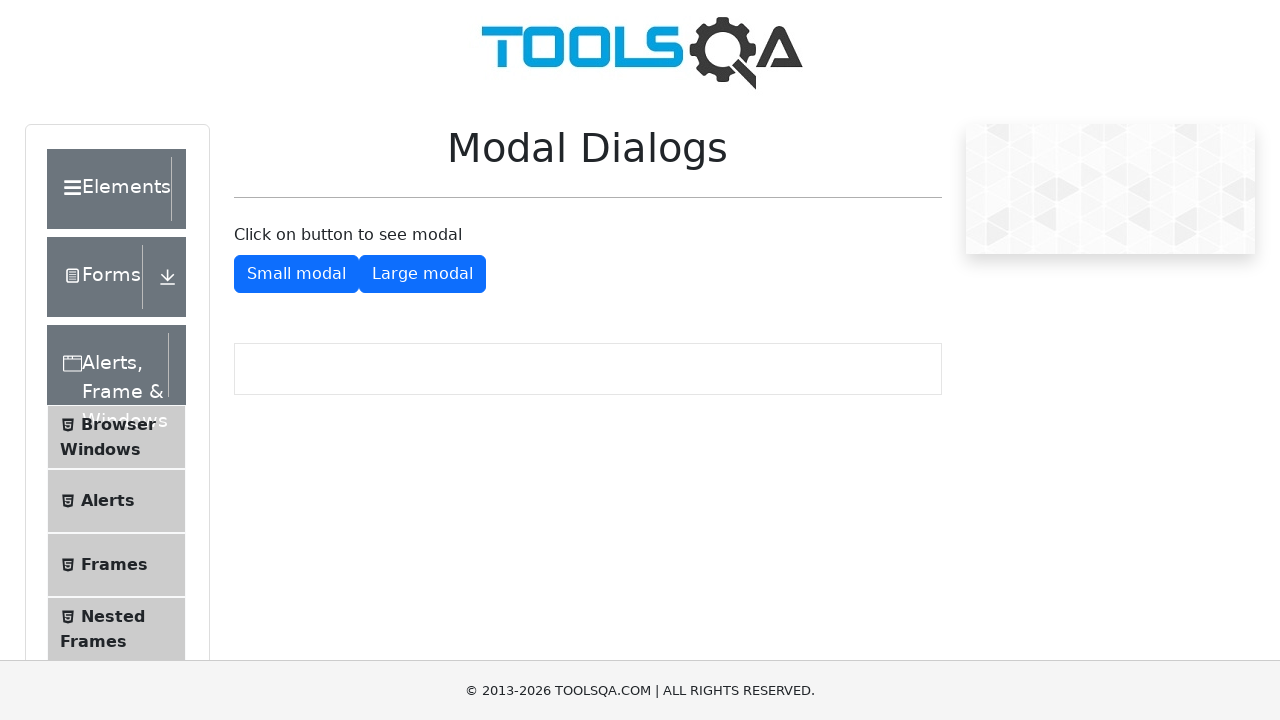

Clicked button to open Large Modal at (422, 274) on #showLargeModal
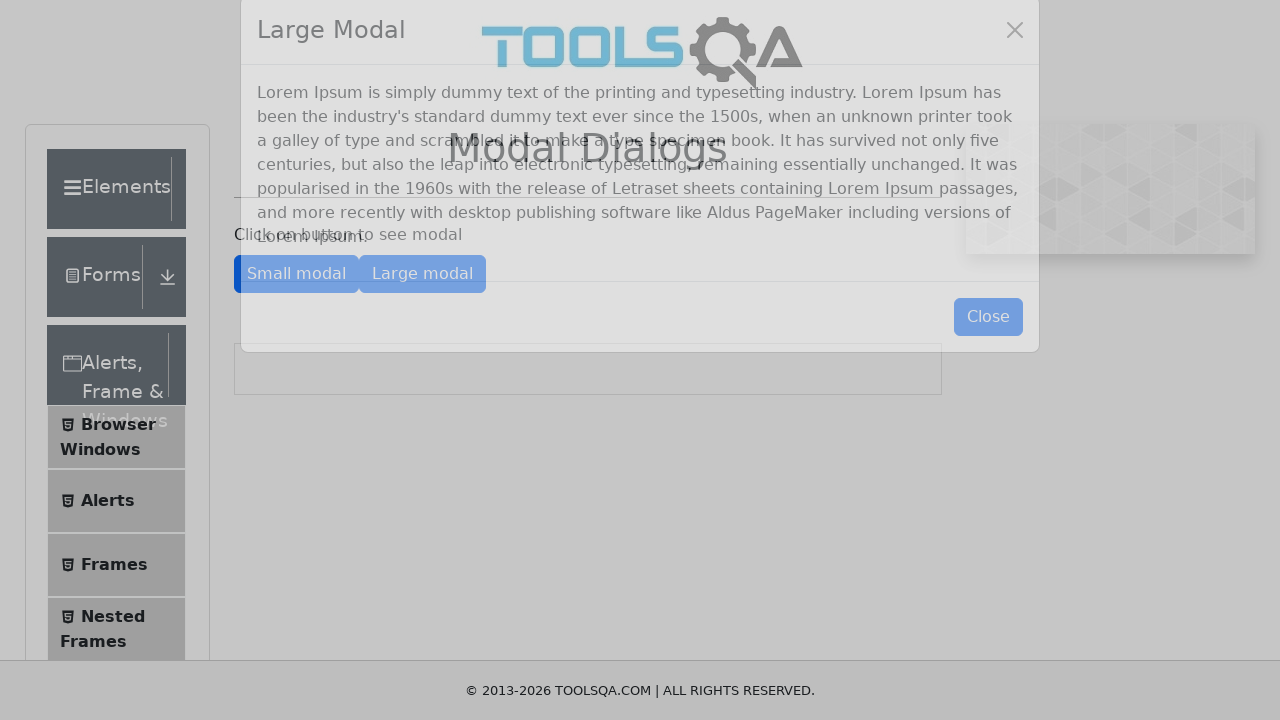

Large Modal appeared on screen
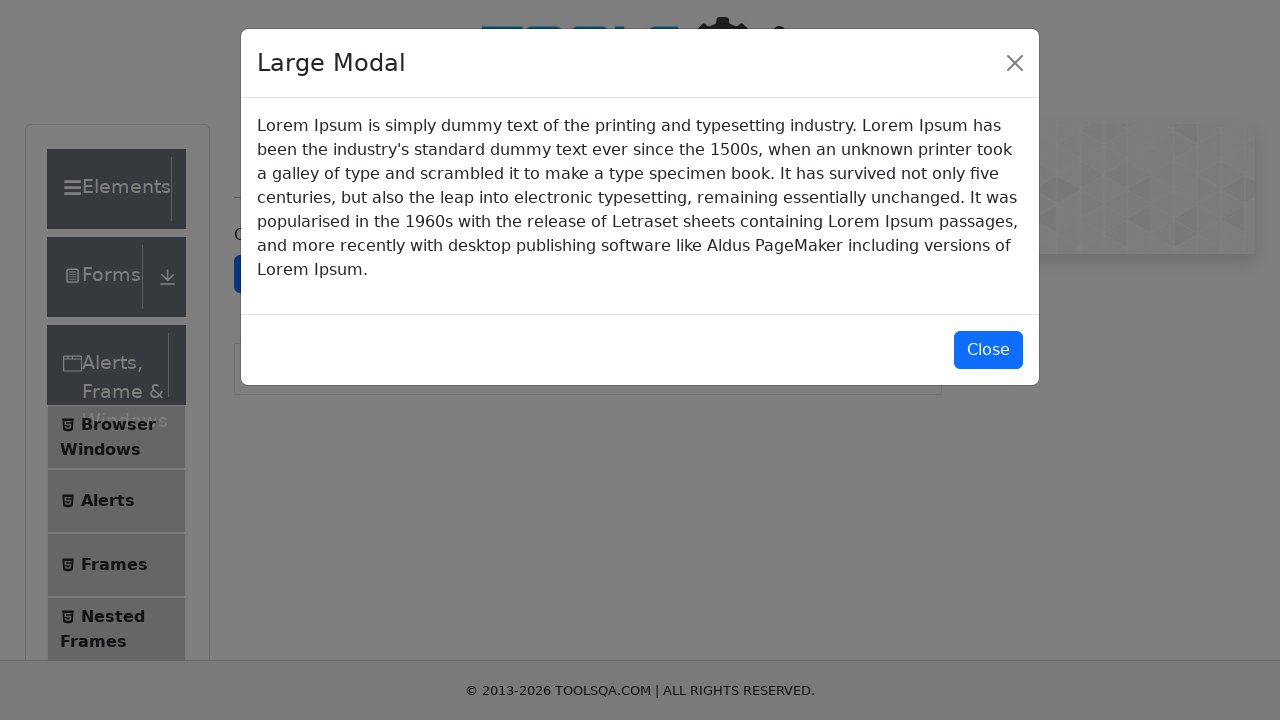

Clicked Close button to close Large Modal at (988, 350) on #closeLargeModal
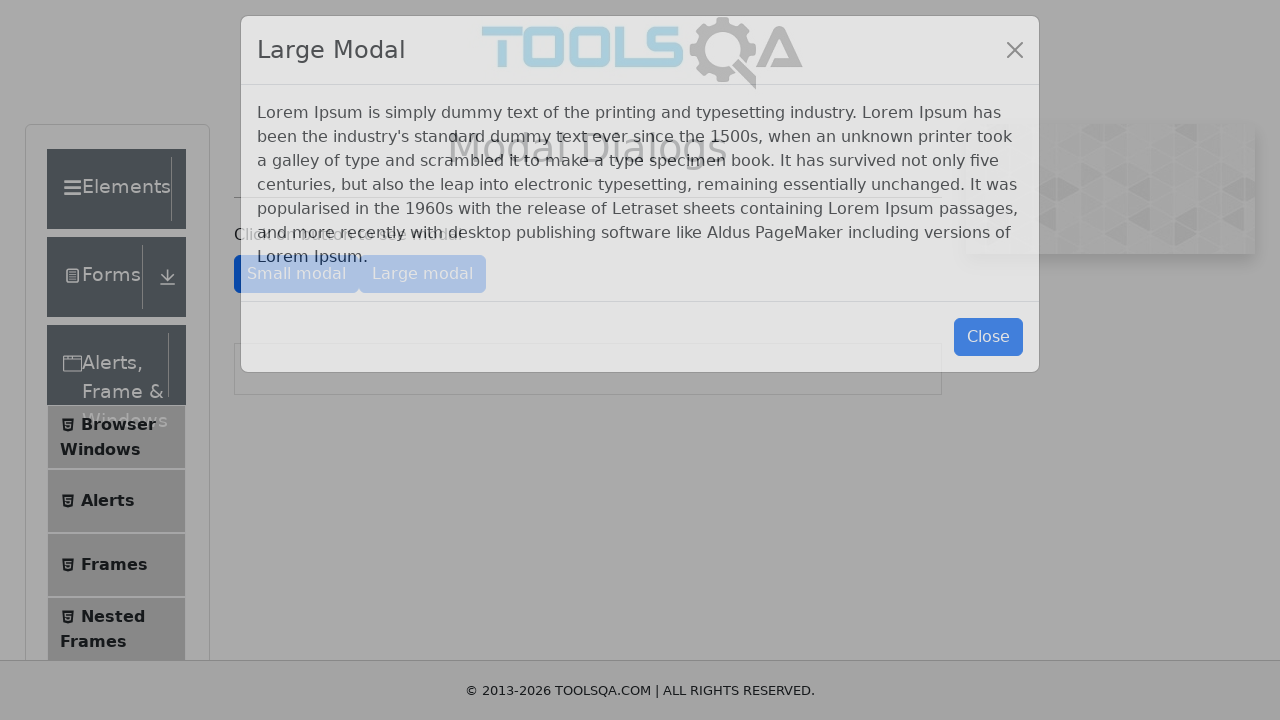

Large Modal disappeared from screen
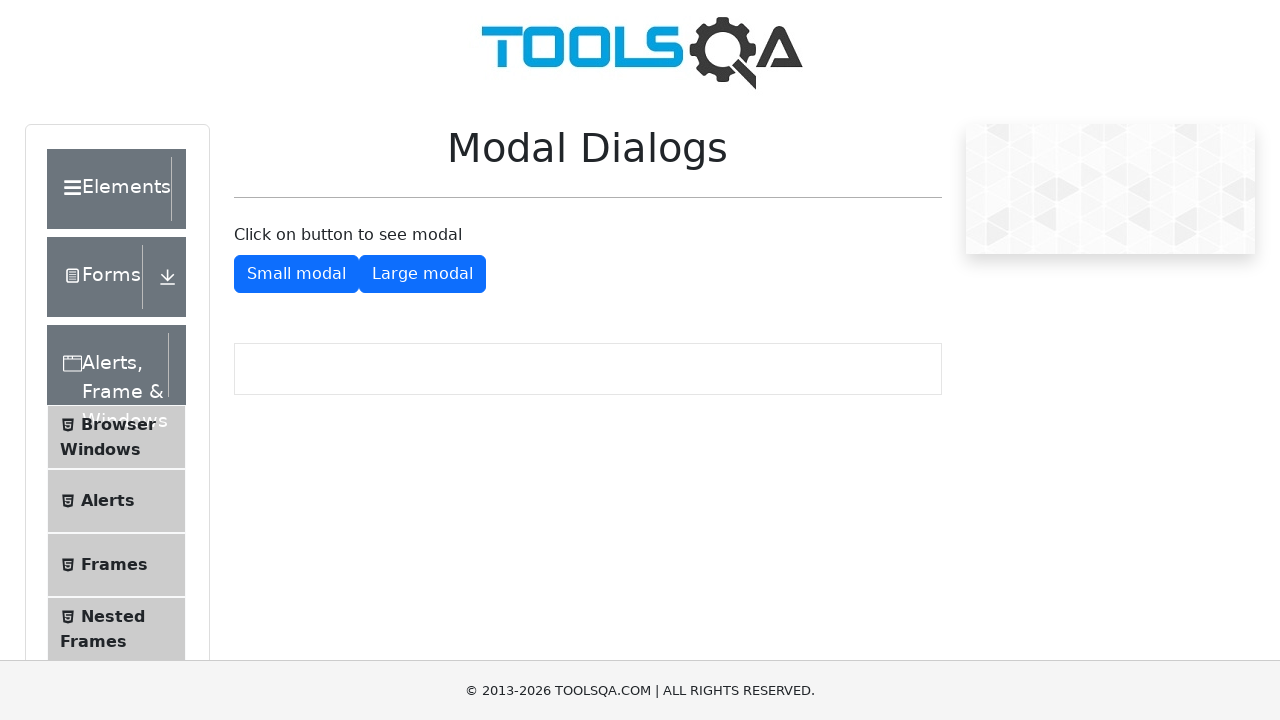

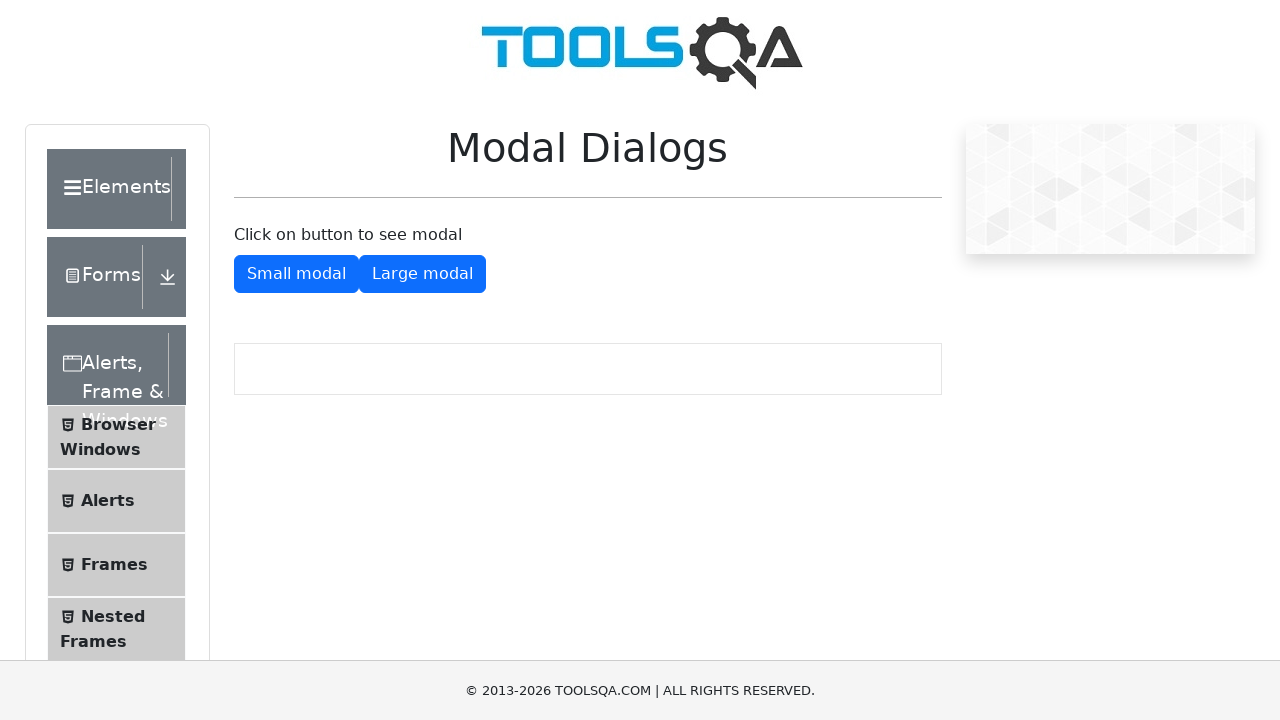